Navigates to HDFC Securities stock market investment ideas page and refreshes it 3 times at 60-second intervals over a 3-minute period.

Starting URL: https://www.hdfcsec.com/research/stock-market-ideas/investment-ideas?assetId=3&categoryCode=FUND&Sector=&RecoType=&CallType=OPEN&Target_Min=&Target_Max=&horizon_Max=&horizon_Min=&RecoDateRange=&BucketID=379&securityId=

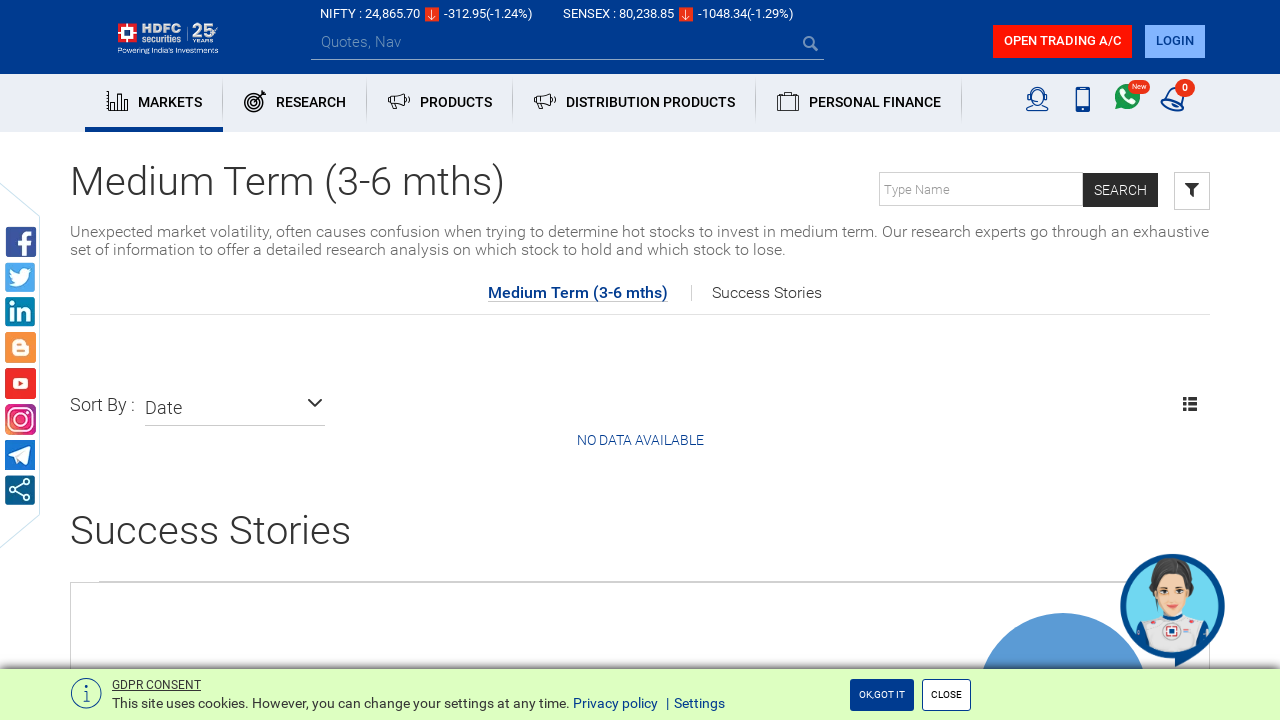

Navigated to HDFC Securities stock market investment ideas page
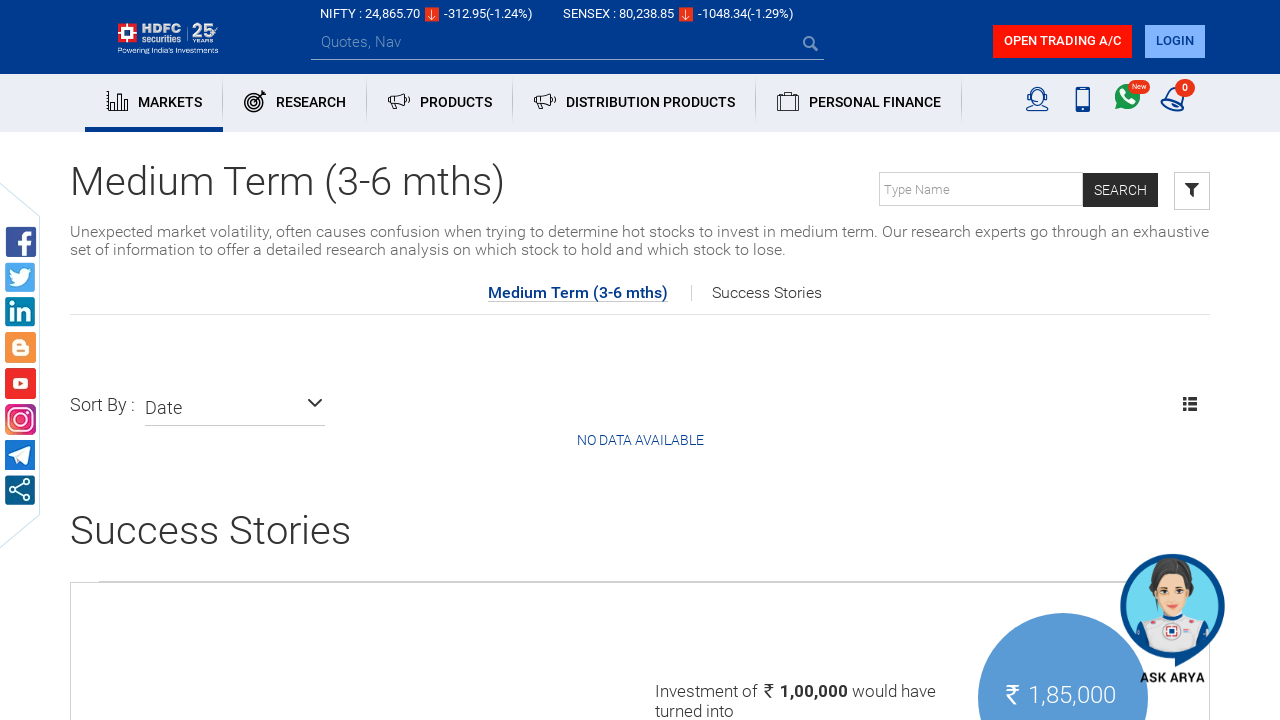

Reloaded the investment ideas page
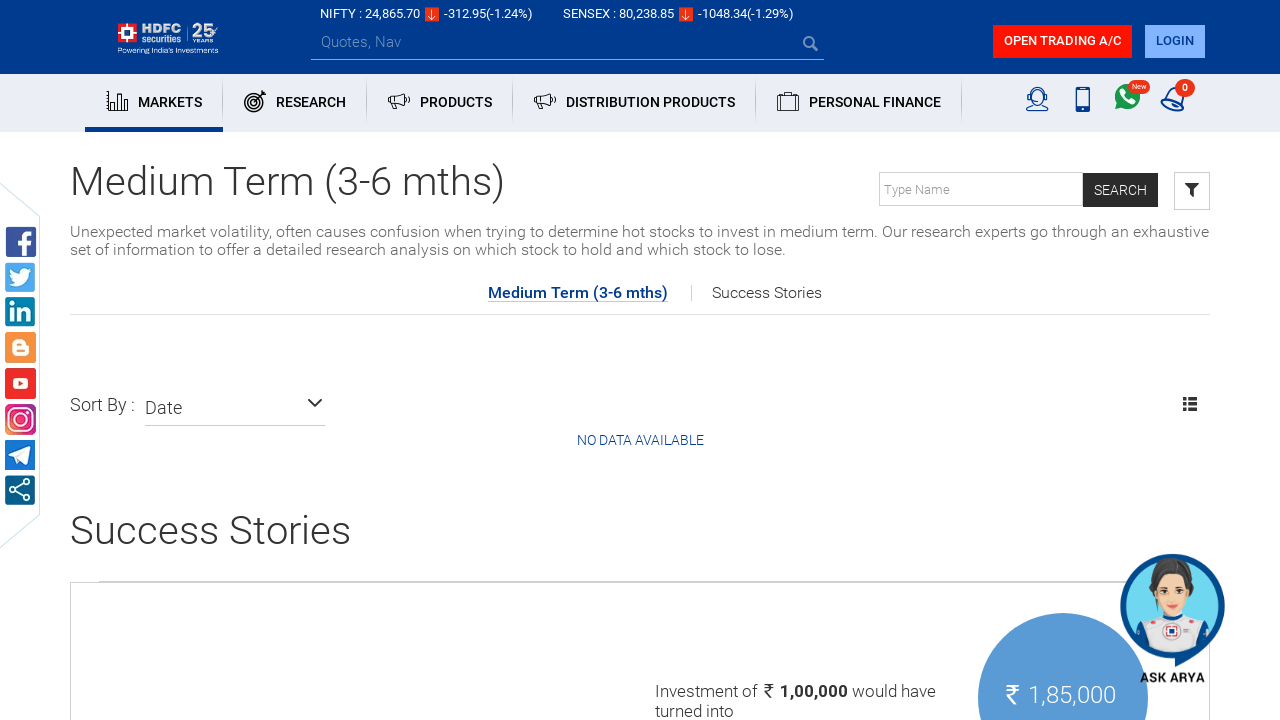

Waited 60 seconds before next refresh
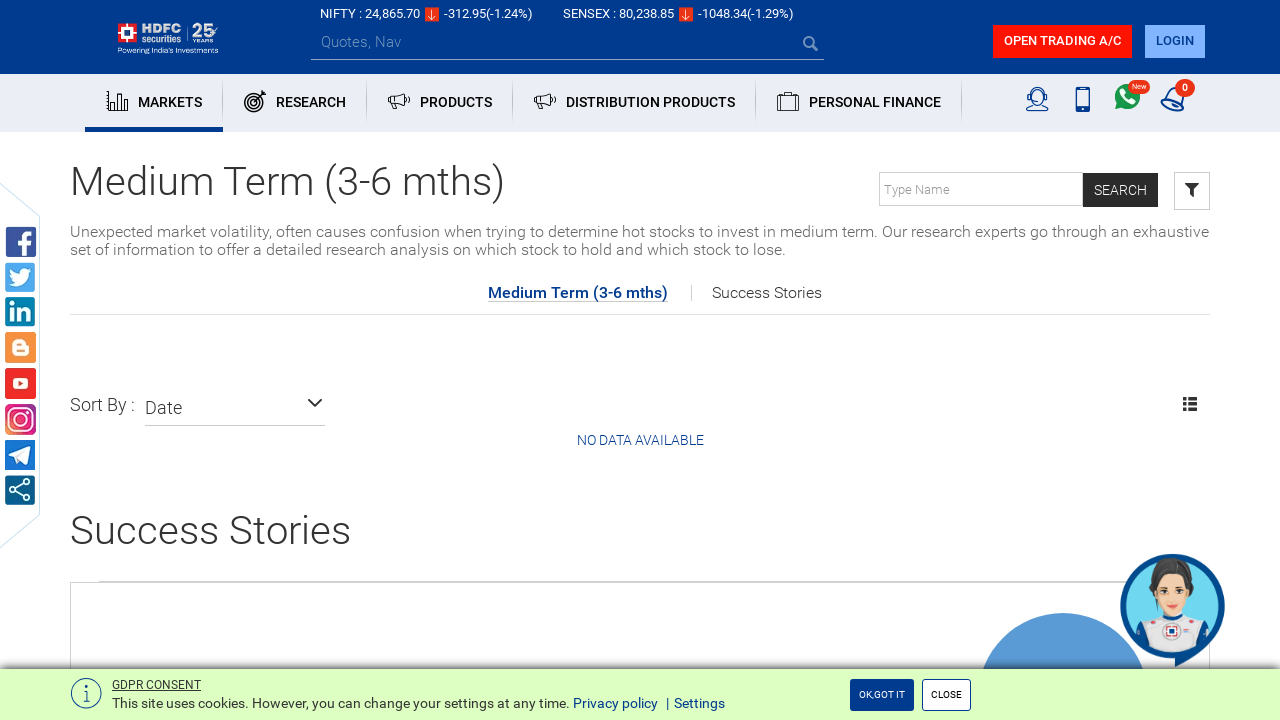

Reloaded the investment ideas page
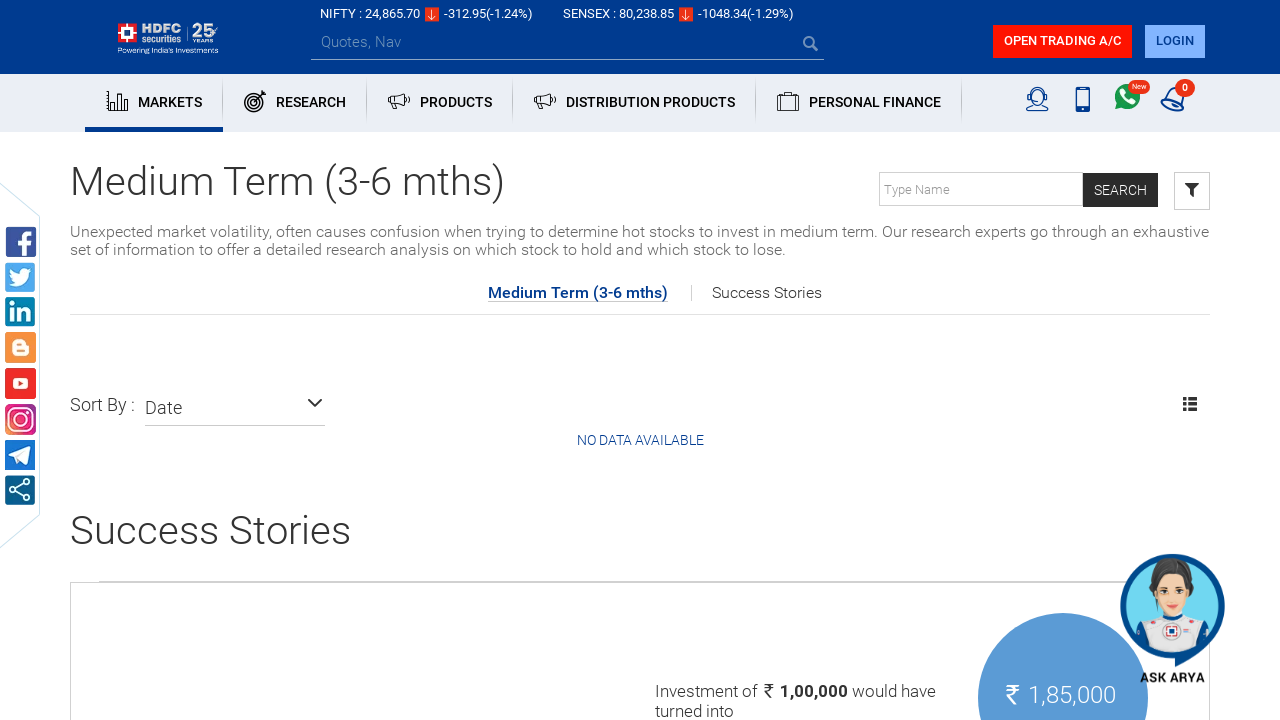

Waited 60 seconds before next refresh
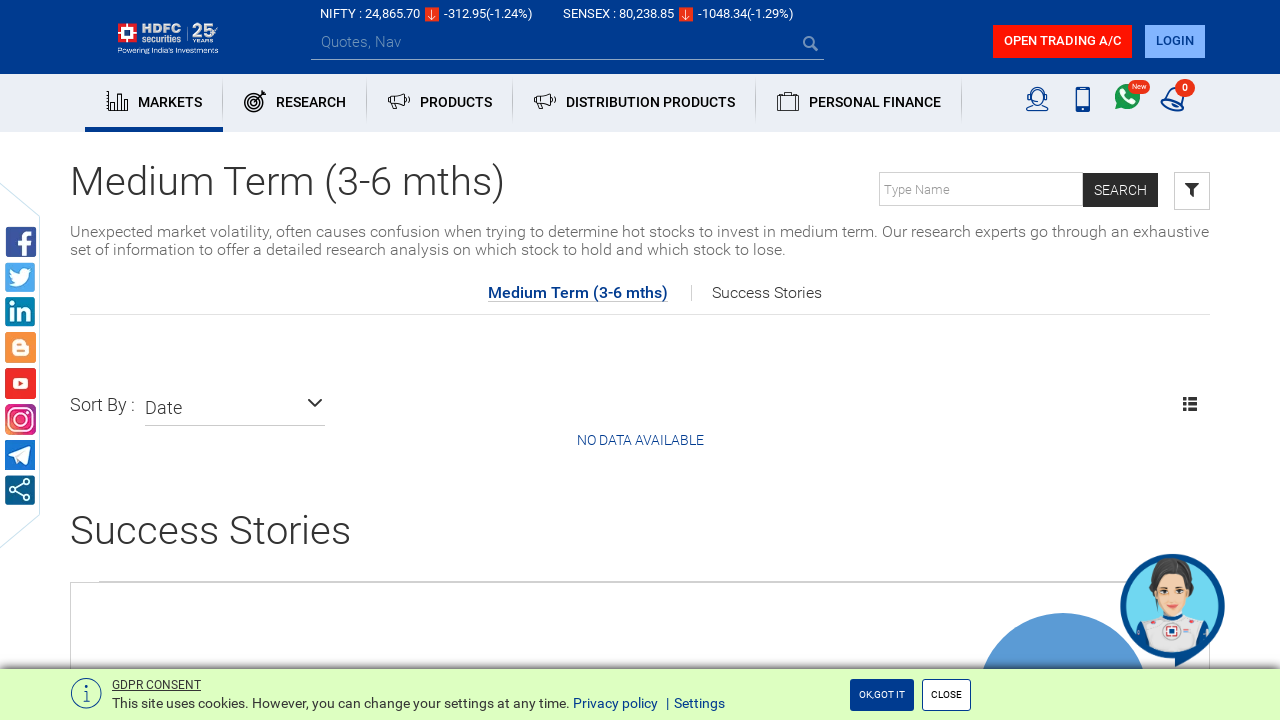

Reloaded the investment ideas page
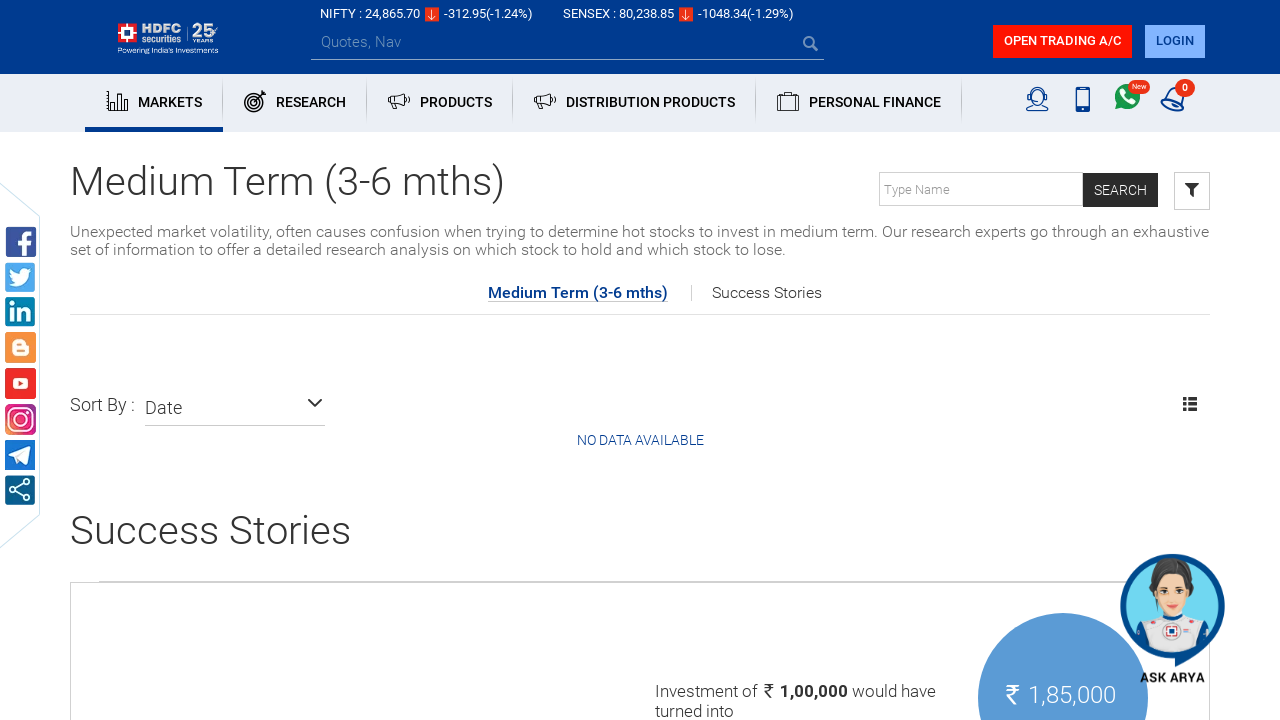

Waited 60 seconds before next refresh
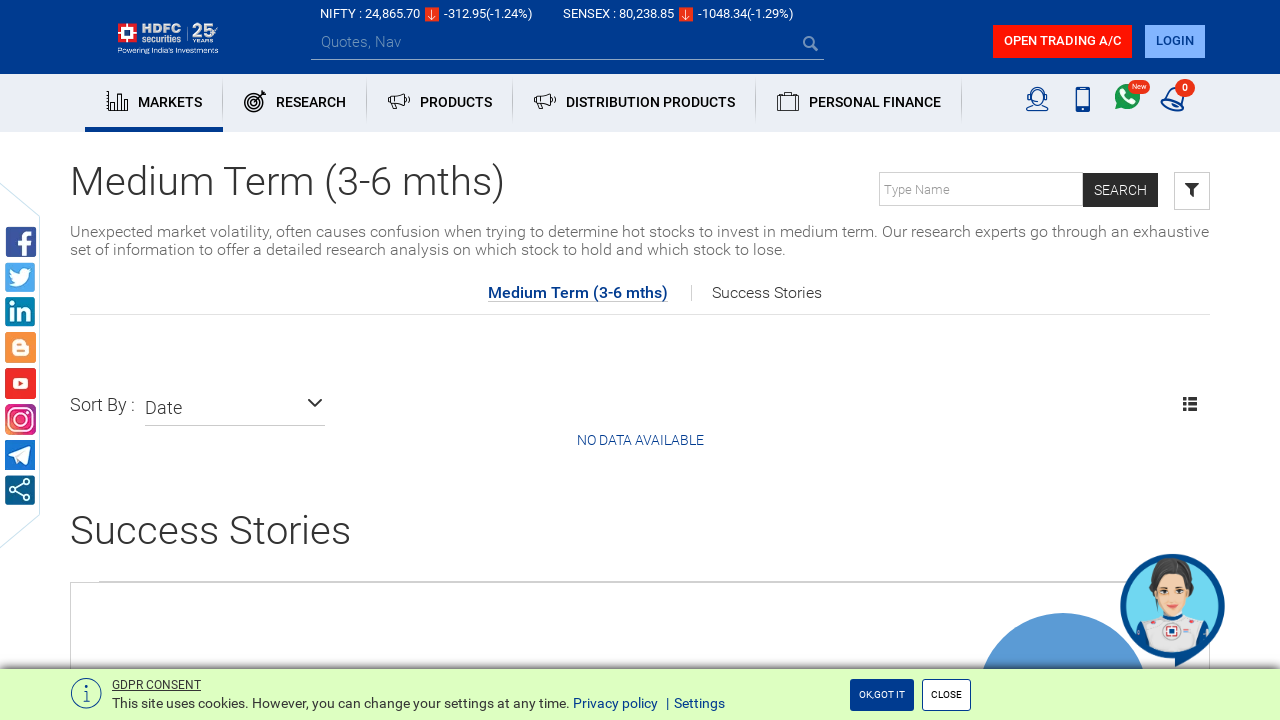

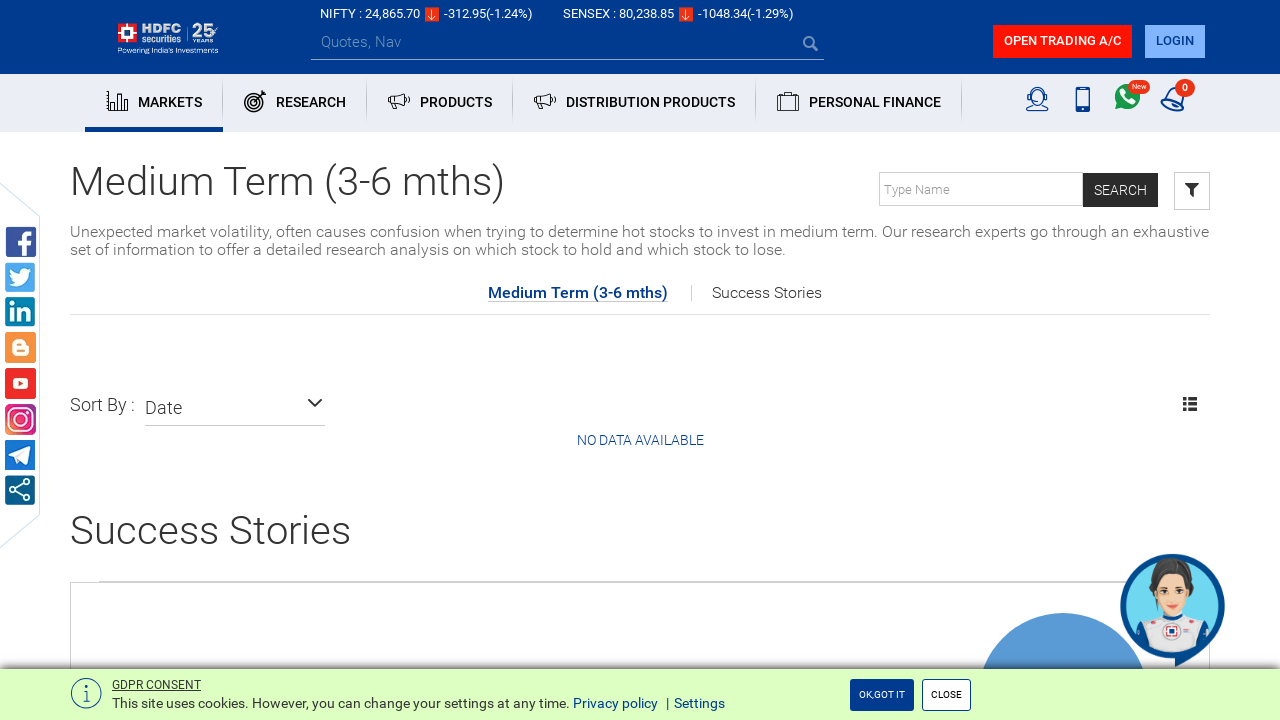